Tests clicking the Datepicker option in the dropdown menu and verifies navigation to the datepicker page

Starting URL: https://formy-project.herokuapp.com/dropdown

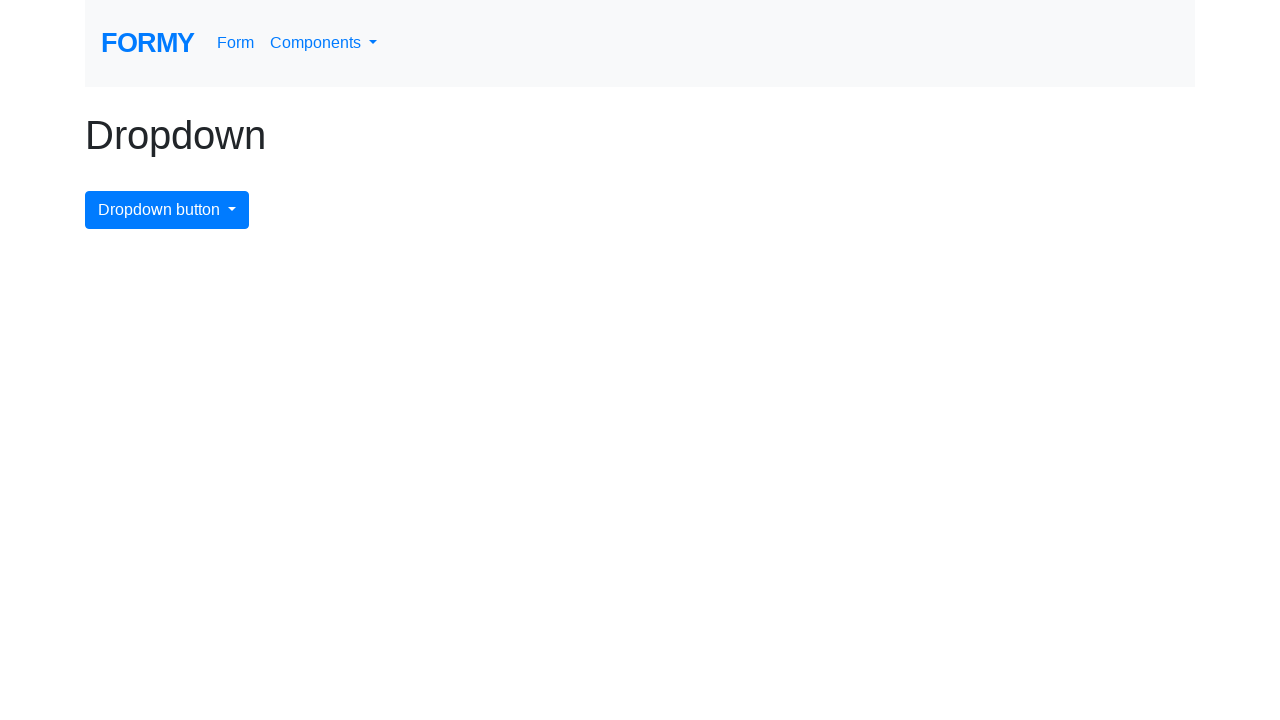

Clicked dropdown menu button at (324, 43) on .dropdown-toggle, button.dropdown, [data-toggle='dropdown']
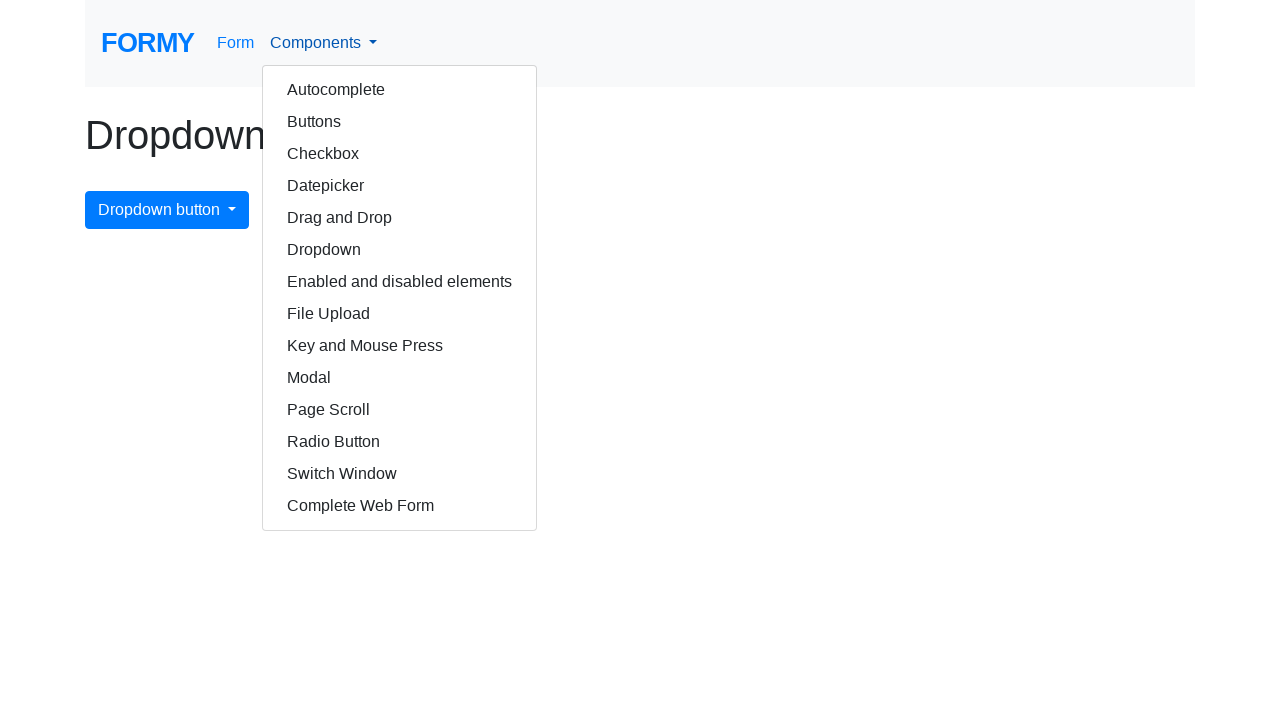

Clicked Datepicker option in dropdown menu at (400, 186) on a:has-text('Datepicker'), .dropdown-item:has-text('Datepicker')
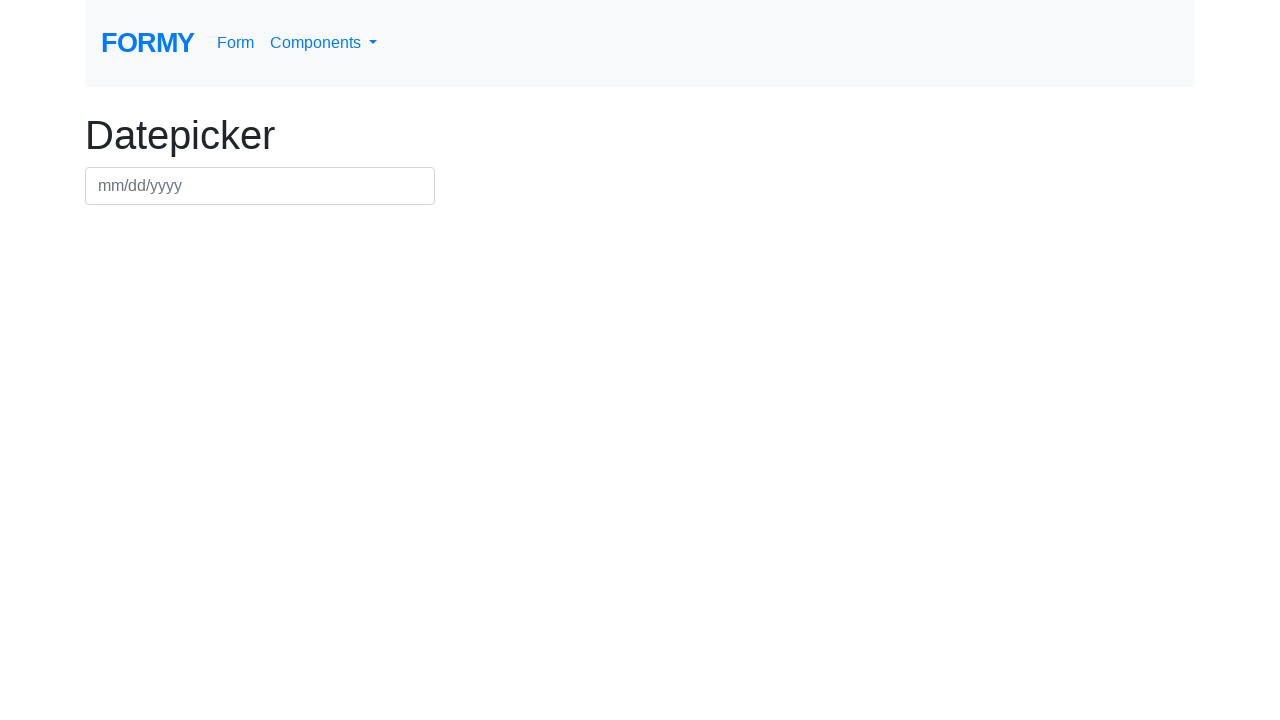

Navigated to datepicker page successfully
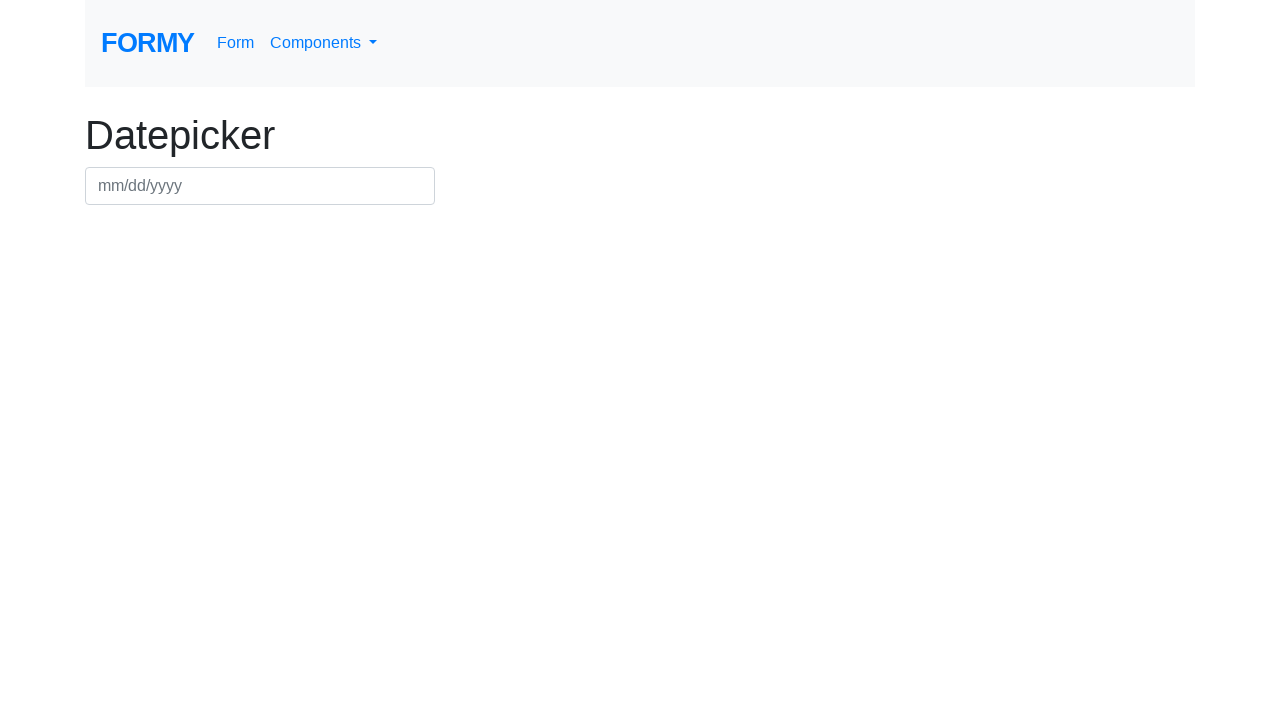

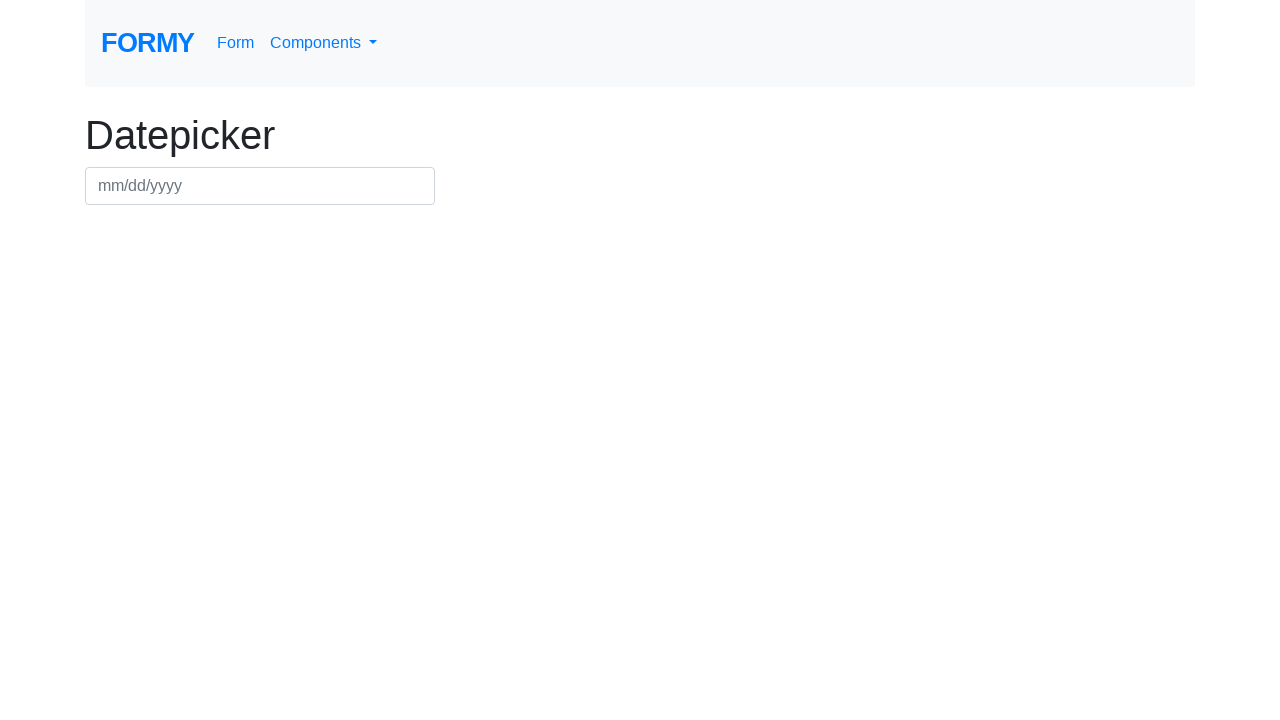